Tests Google Translate by performing multiple round-trip translations between Chinese and English, alternating languages for each translation

Starting URL: https://translate.google.com/?sl=zh-CN&tl=en&text=%E8%BF%99%E9%87%8C%E6%98%AF%E9%9C%80%E8%A6%81%E7%BF%BB%E8%AF%91%E7%9A%84%E6%96%87%E6%9C%AC%E3%80%82%0A&op=translate

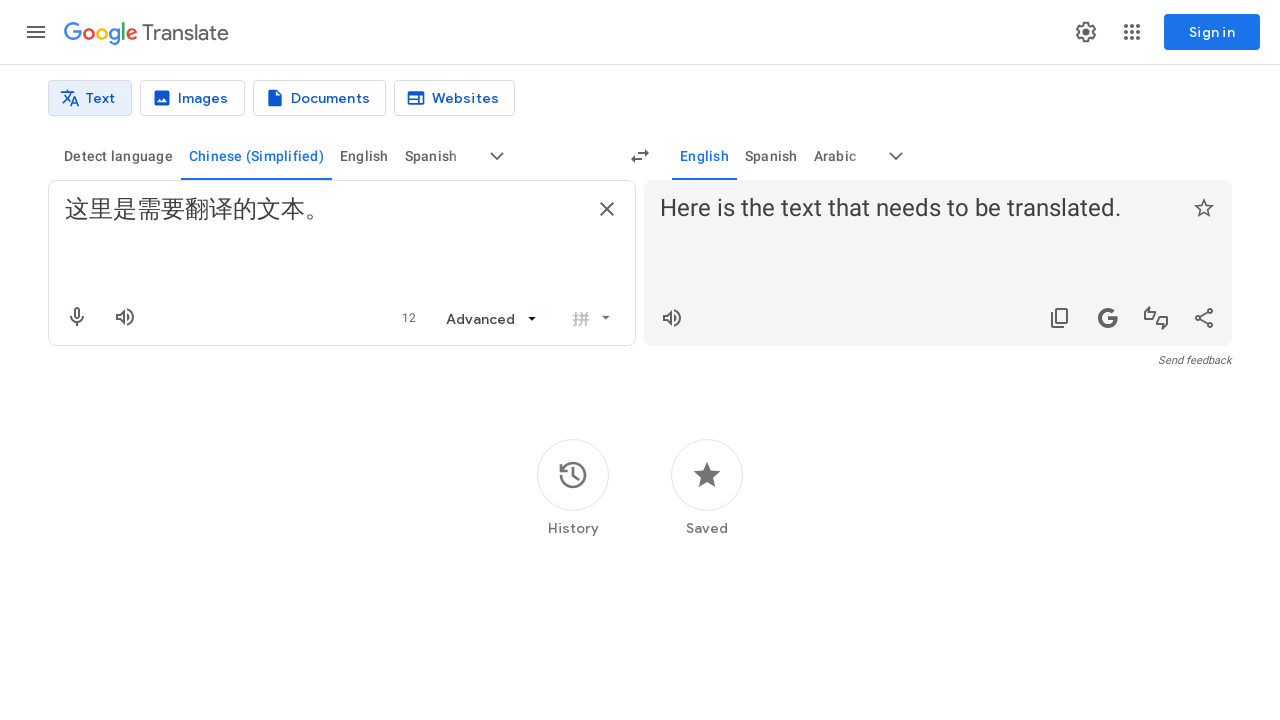

Navigated to Google Translate for zh-CN to en translation (round 1, first pass)
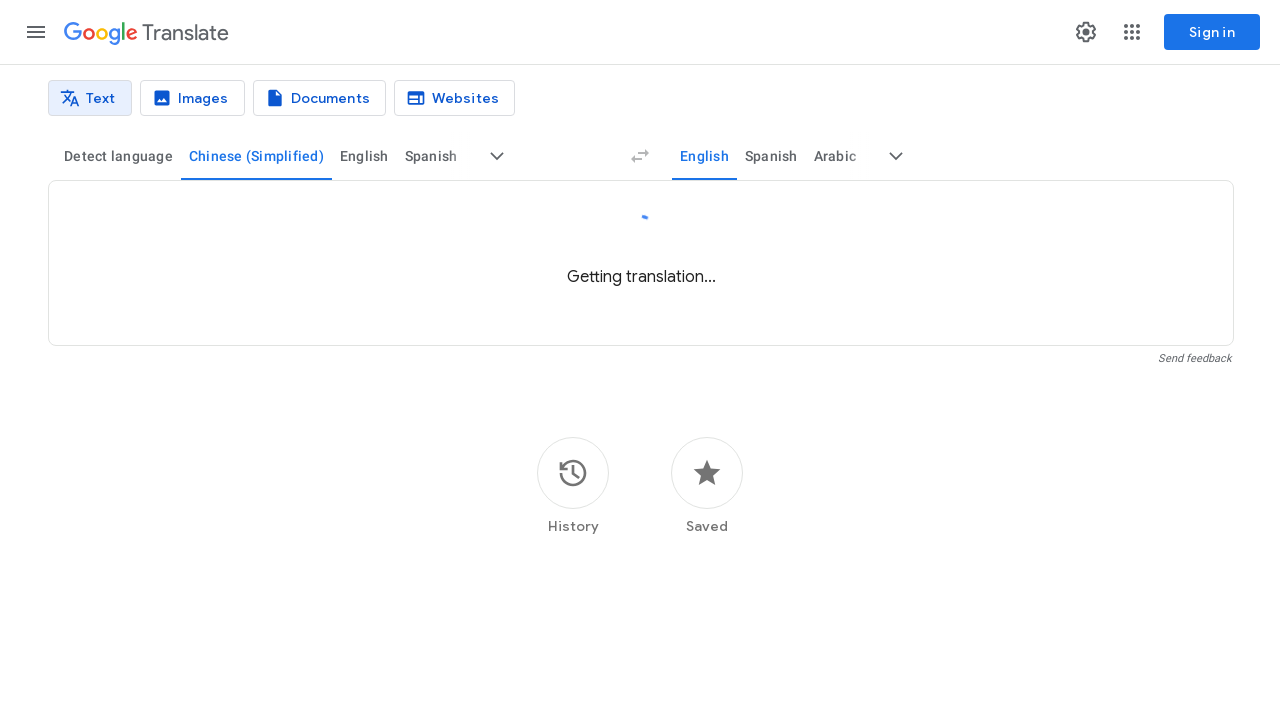

Translation result loaded for first pass
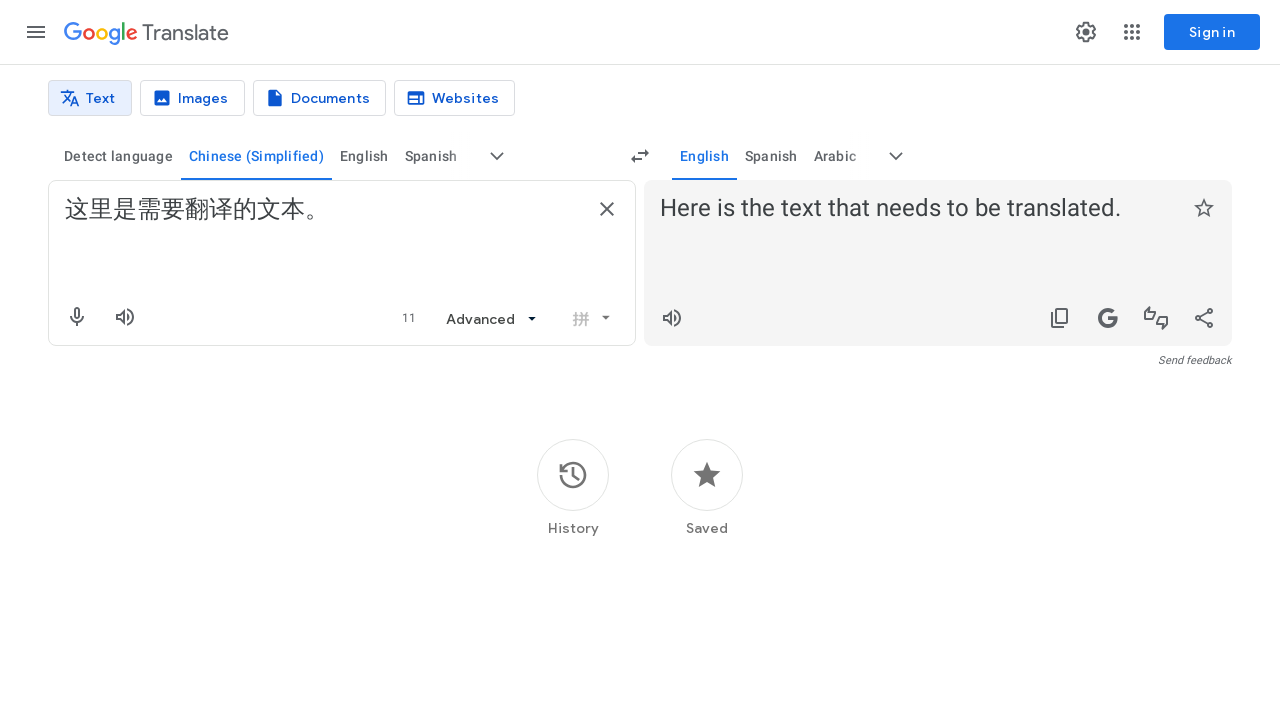

Extracted translated text from first pass: 'Here is the text that needs to be translated....'
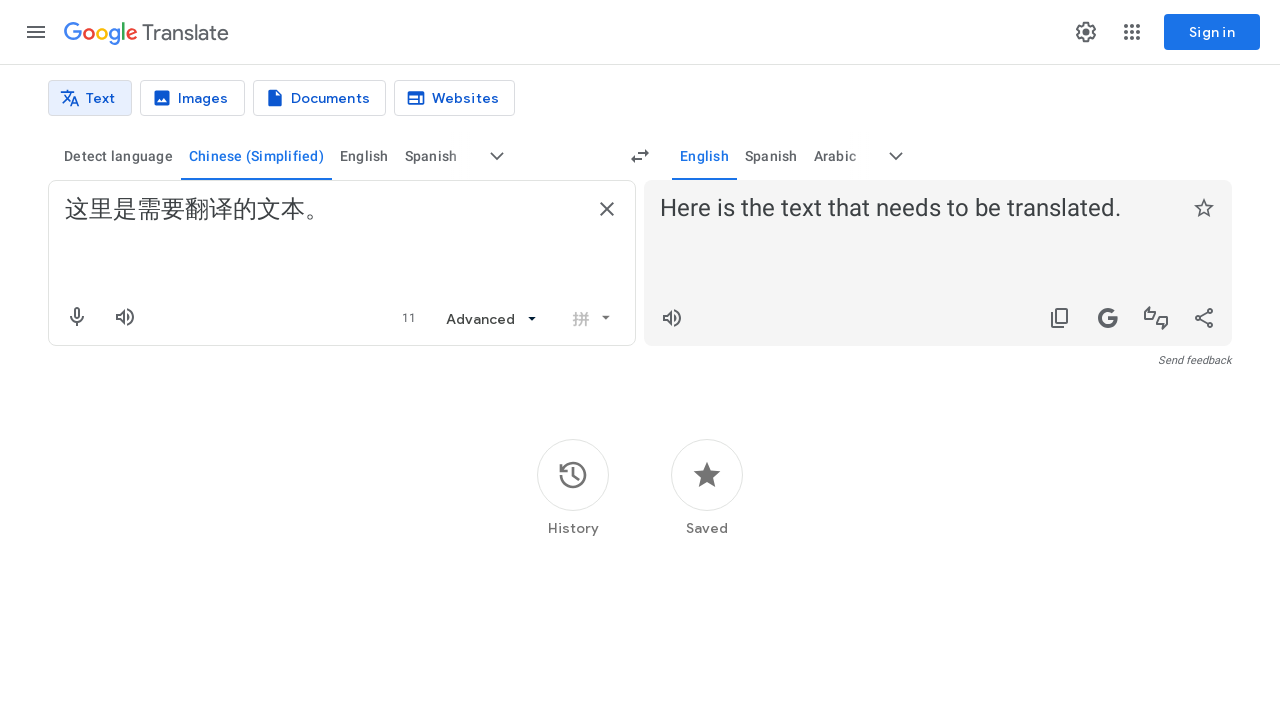

Navigated to Google Translate for en to zh-CN translation (round 1, second pass)
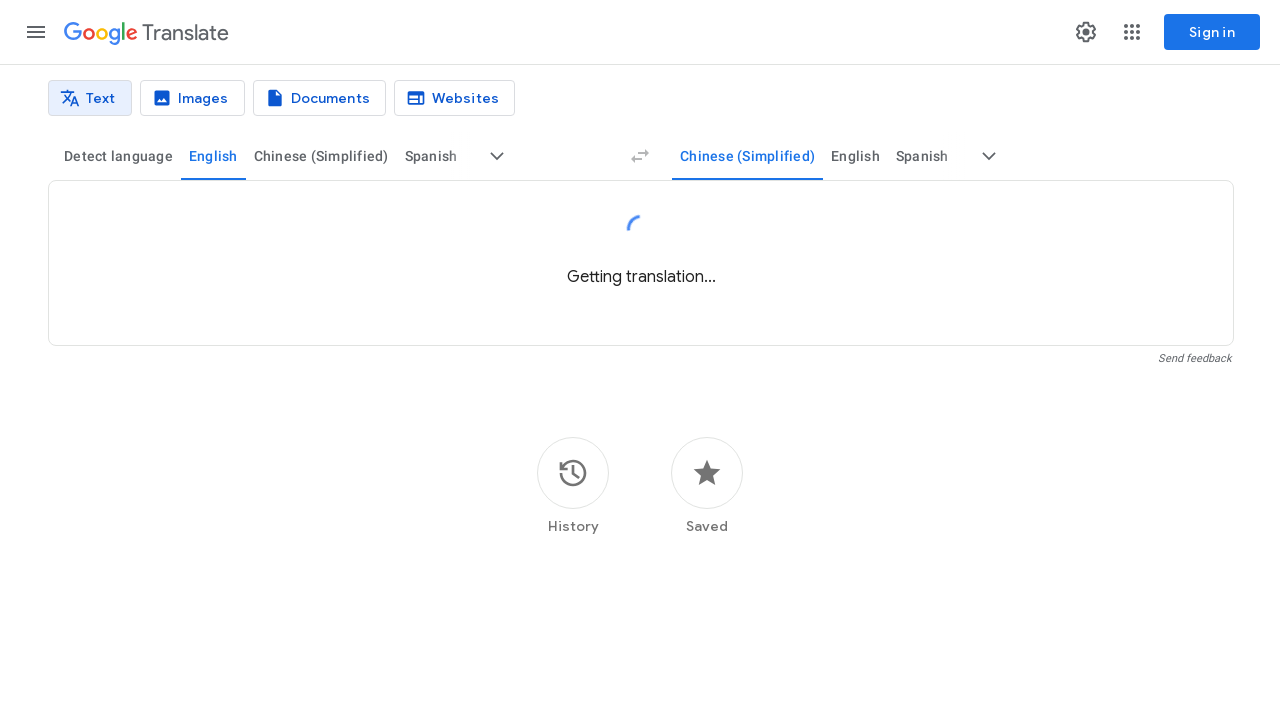

Translation result loaded for second pass
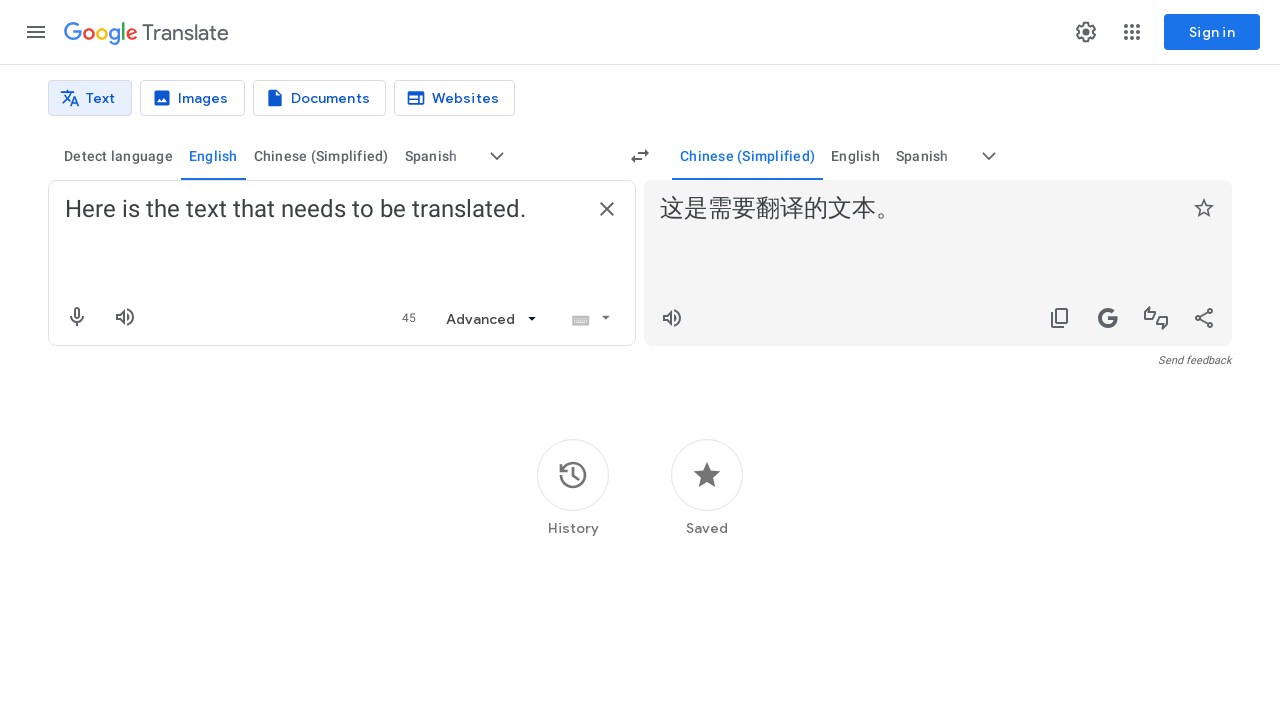

Extracted translated text from second pass: '这是需要翻译的文本。...'
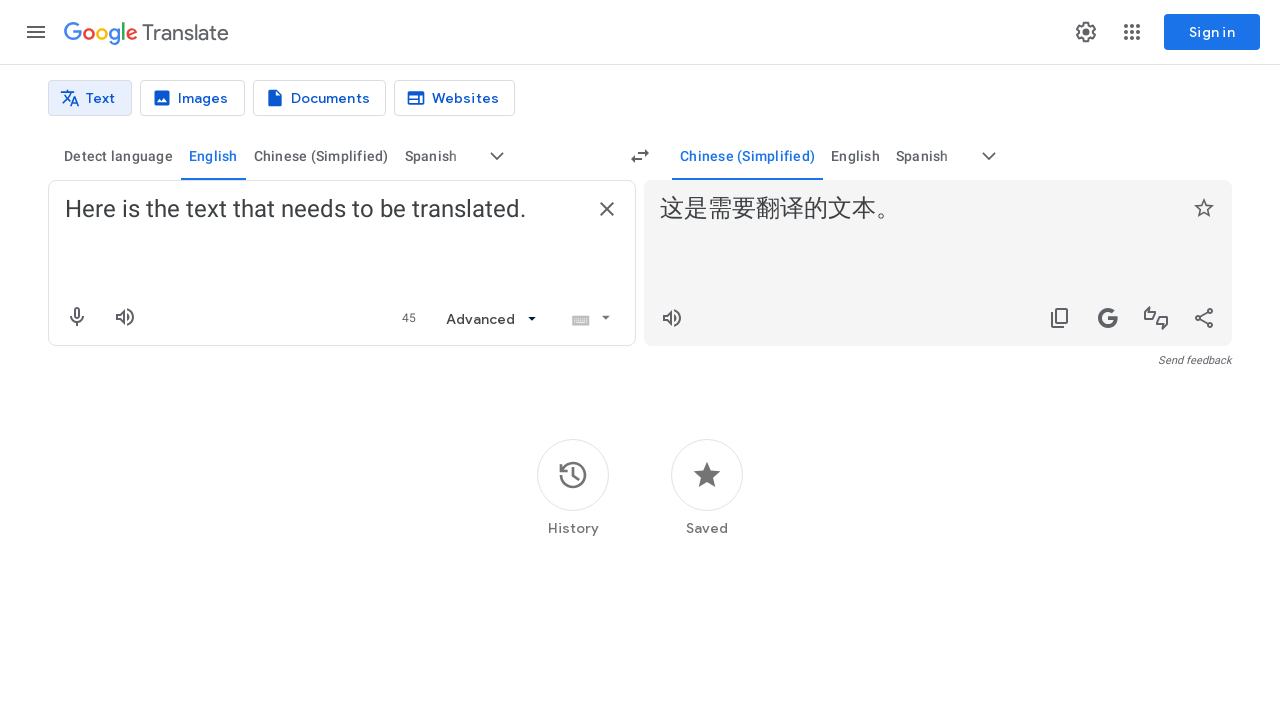

Navigated to Google Translate for zh-CN to en translation (round 2, first pass)
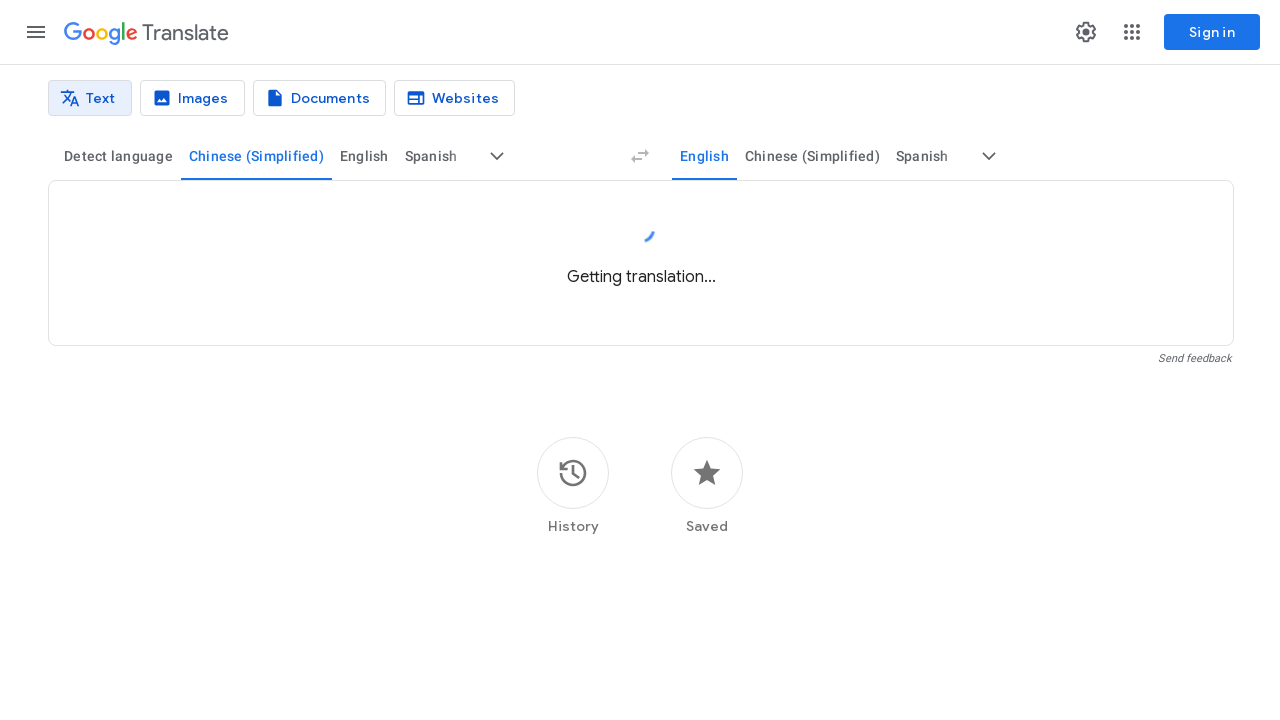

Translation result loaded for first pass
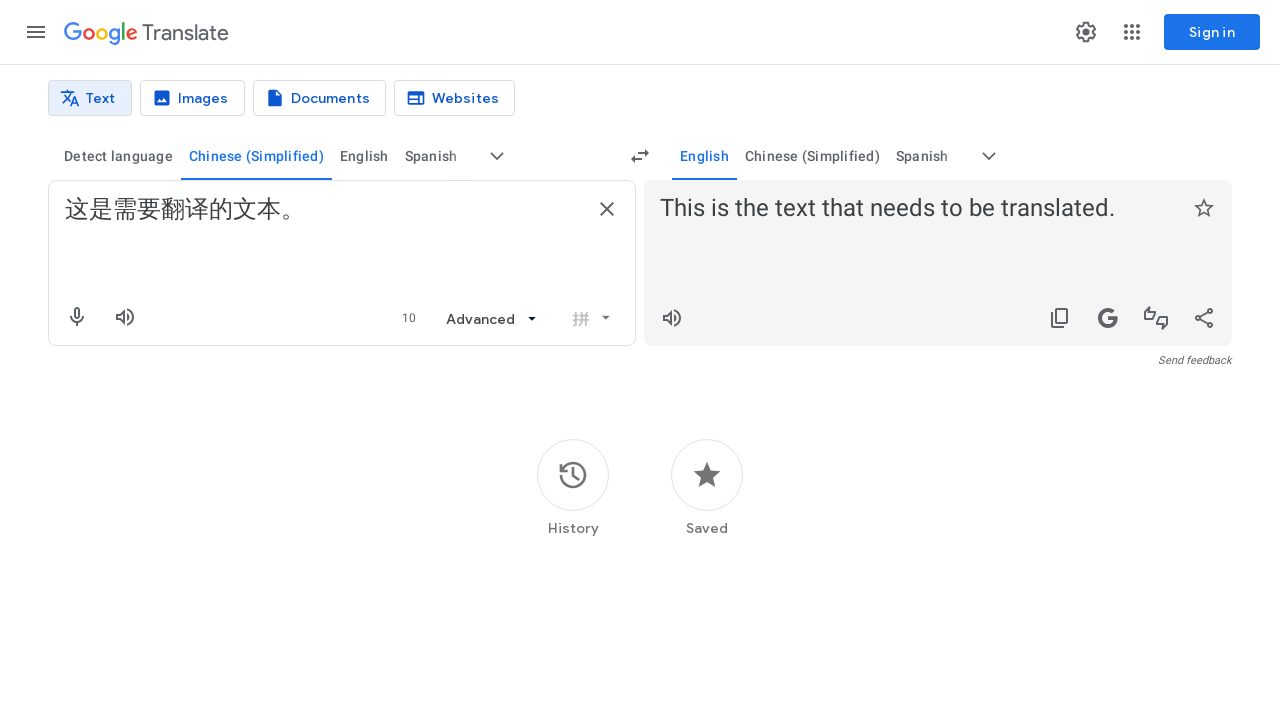

Extracted translated text from first pass: 'This is the text that needs to be translated....'
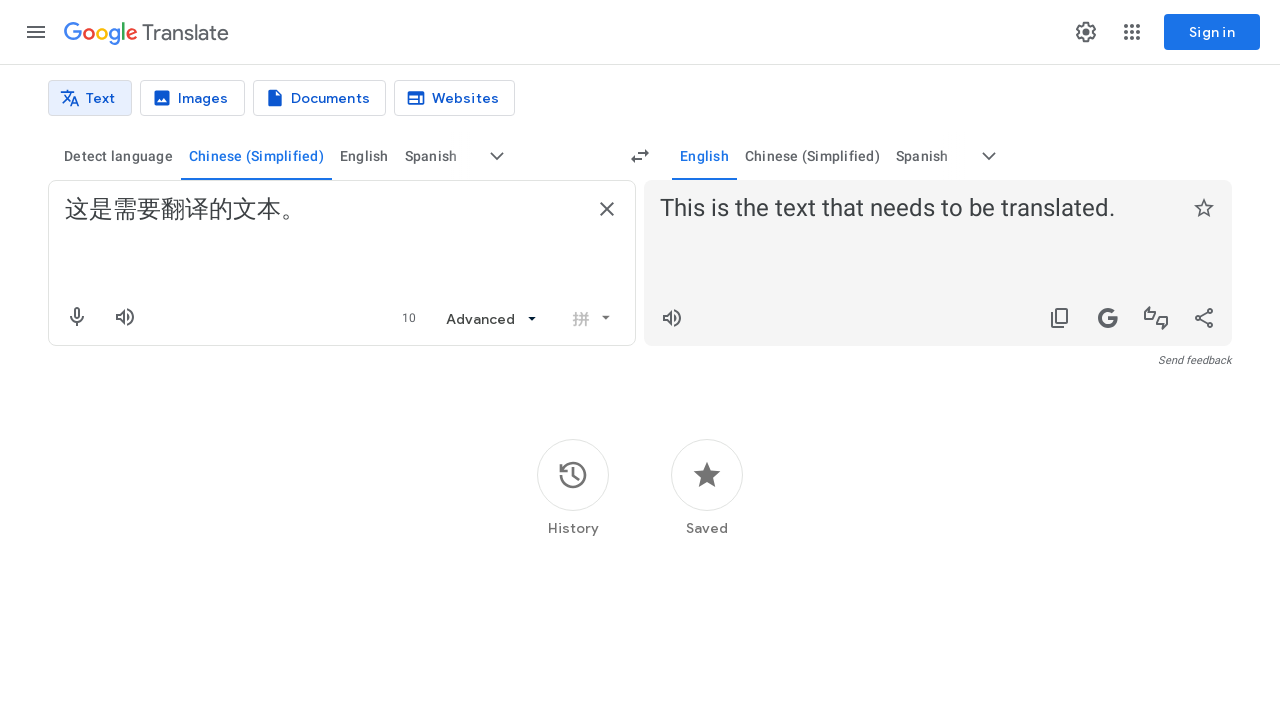

Navigated to Google Translate for en to zh-CN translation (round 2, second pass)
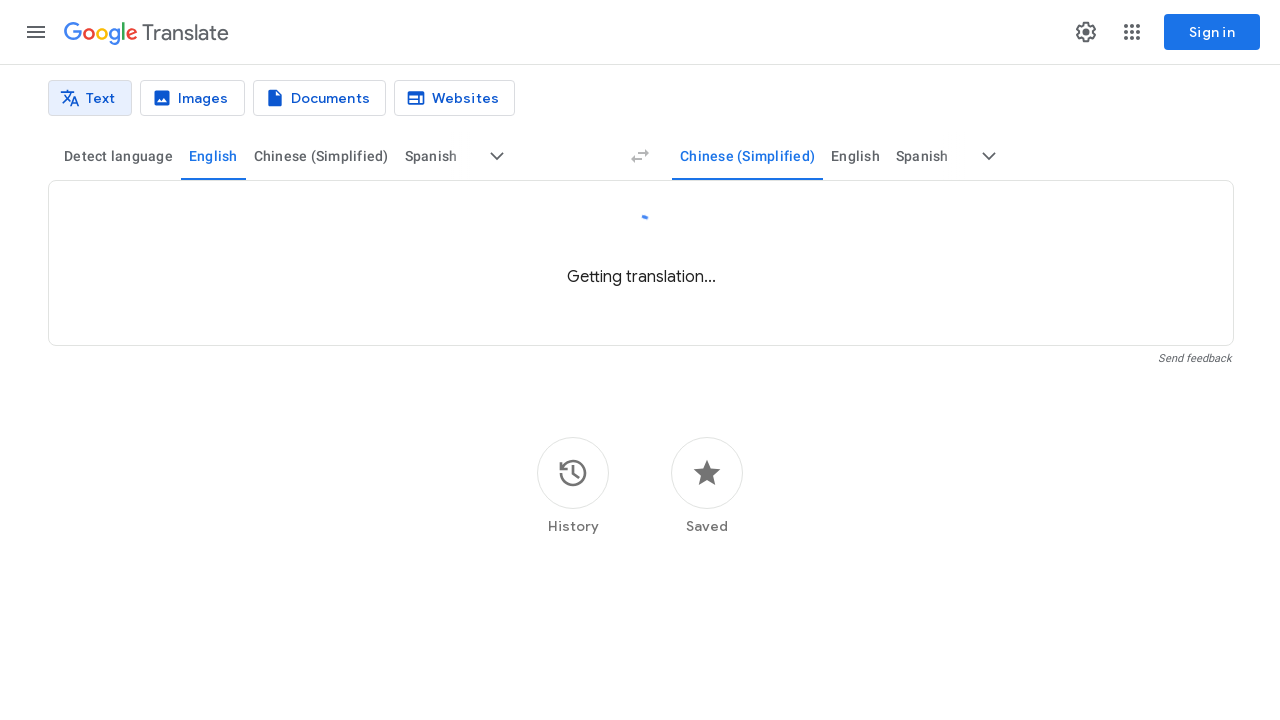

Translation result loaded for second pass
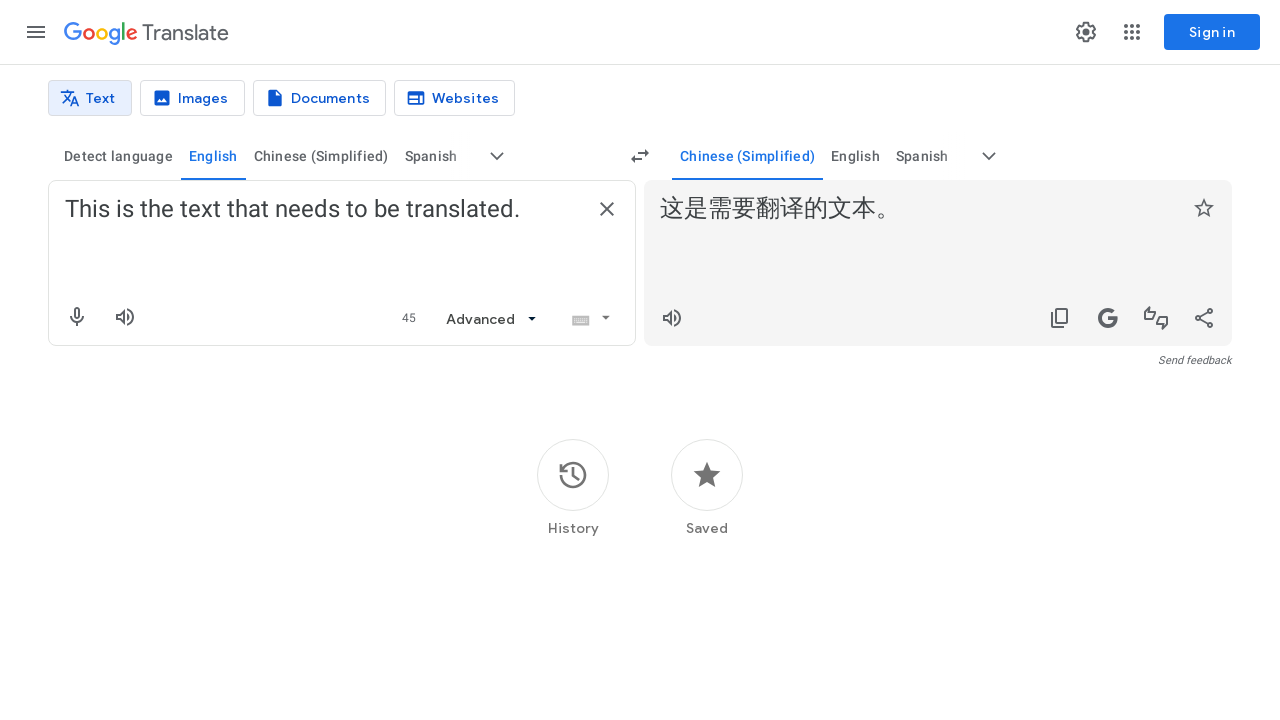

Extracted translated text from second pass: '这是需要翻译的文本。...'
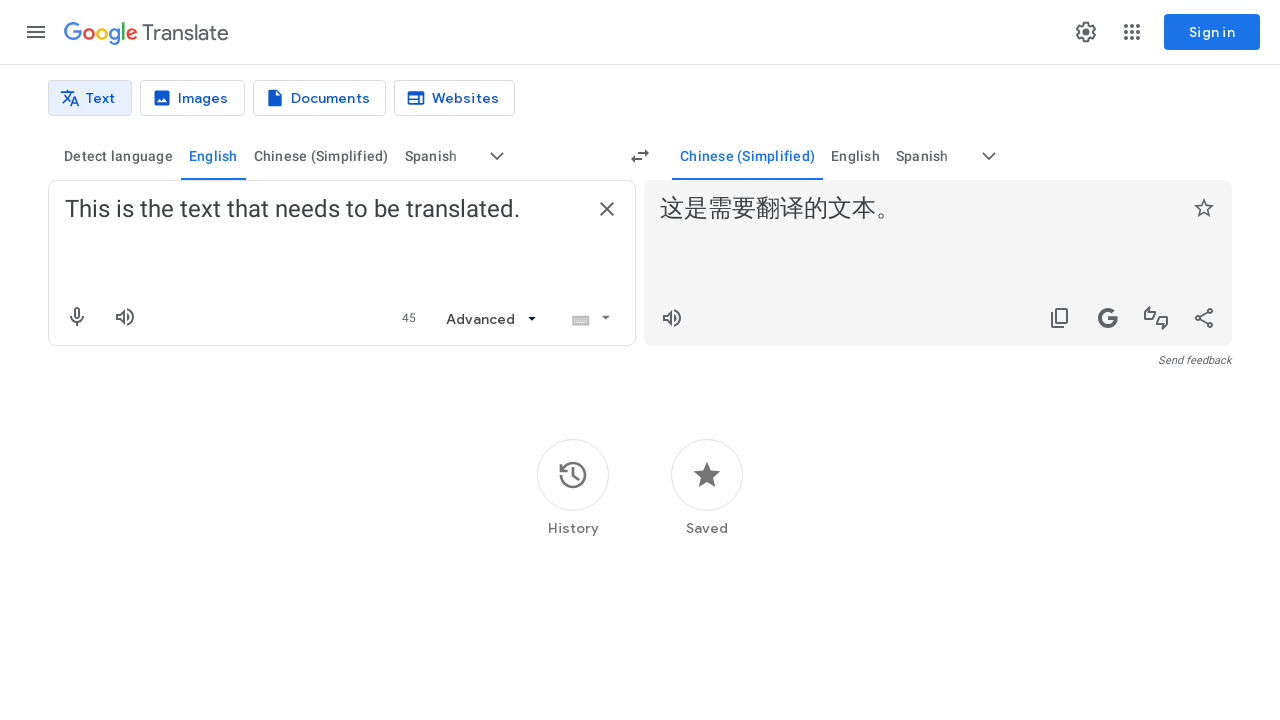

Navigated to Google Translate for zh-CN to en translation (round 3, first pass)
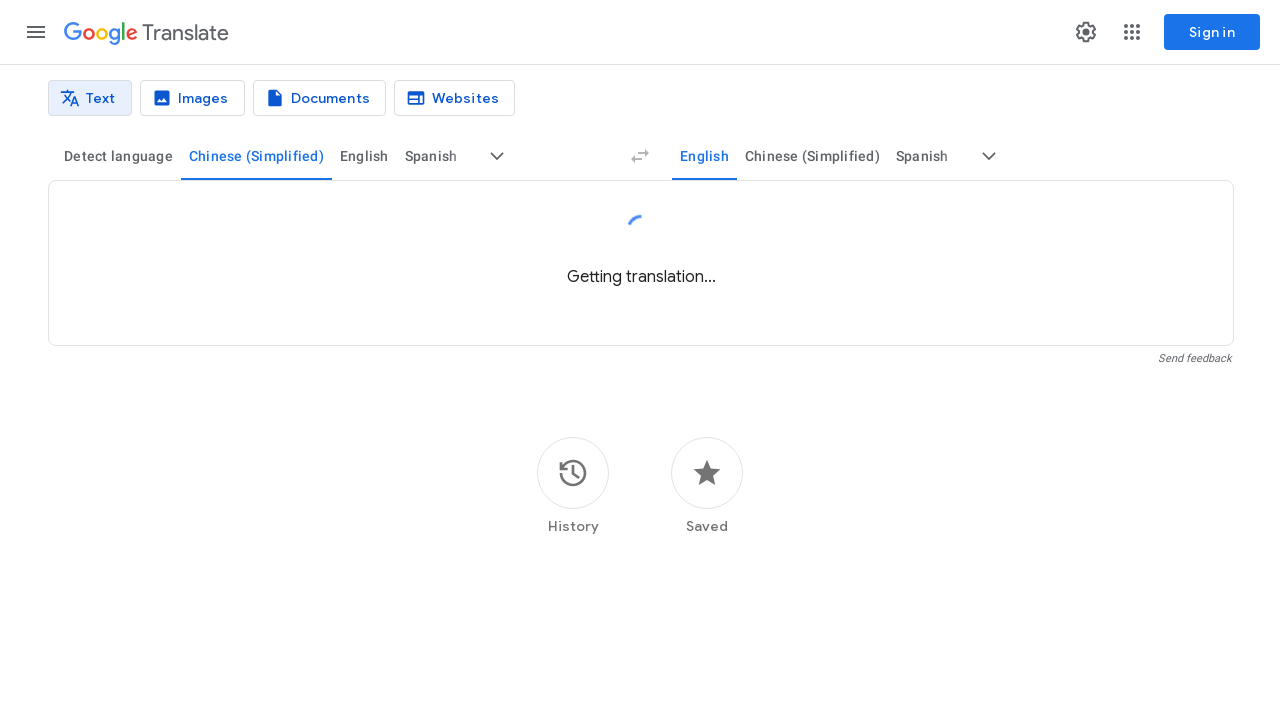

Translation result loaded for first pass
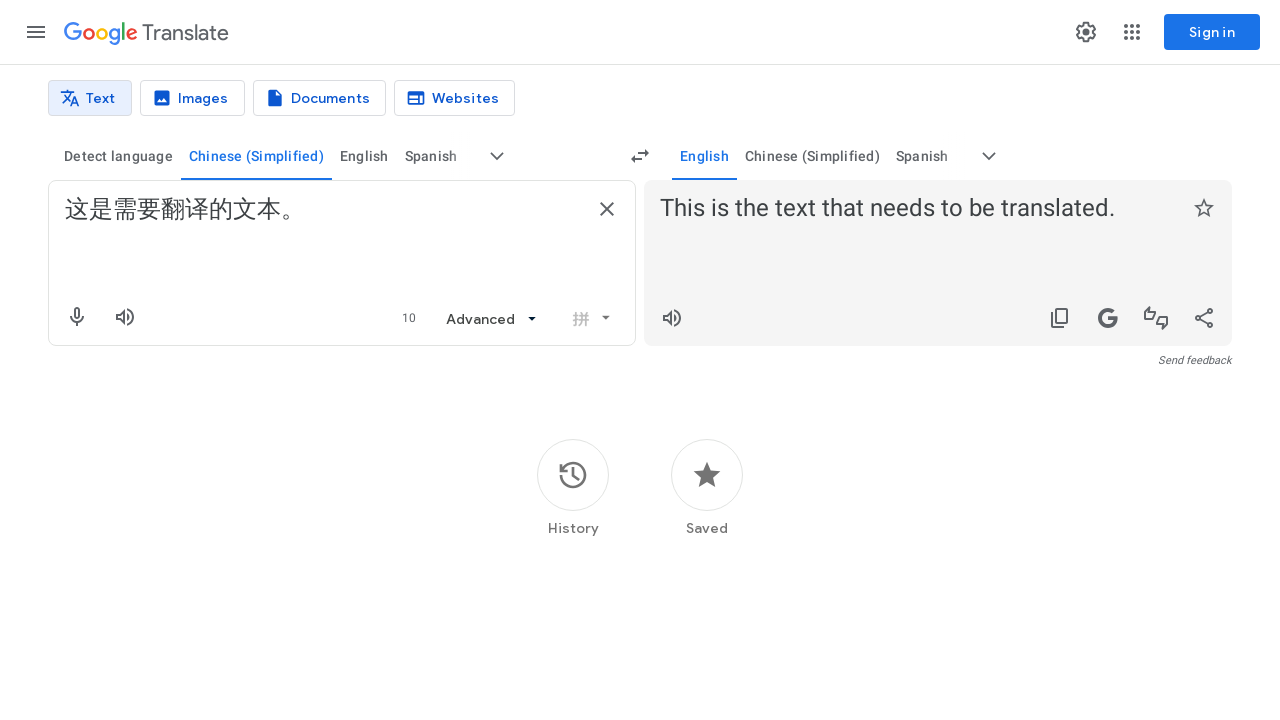

Extracted translated text from first pass: 'This is the text that needs to be translated....'
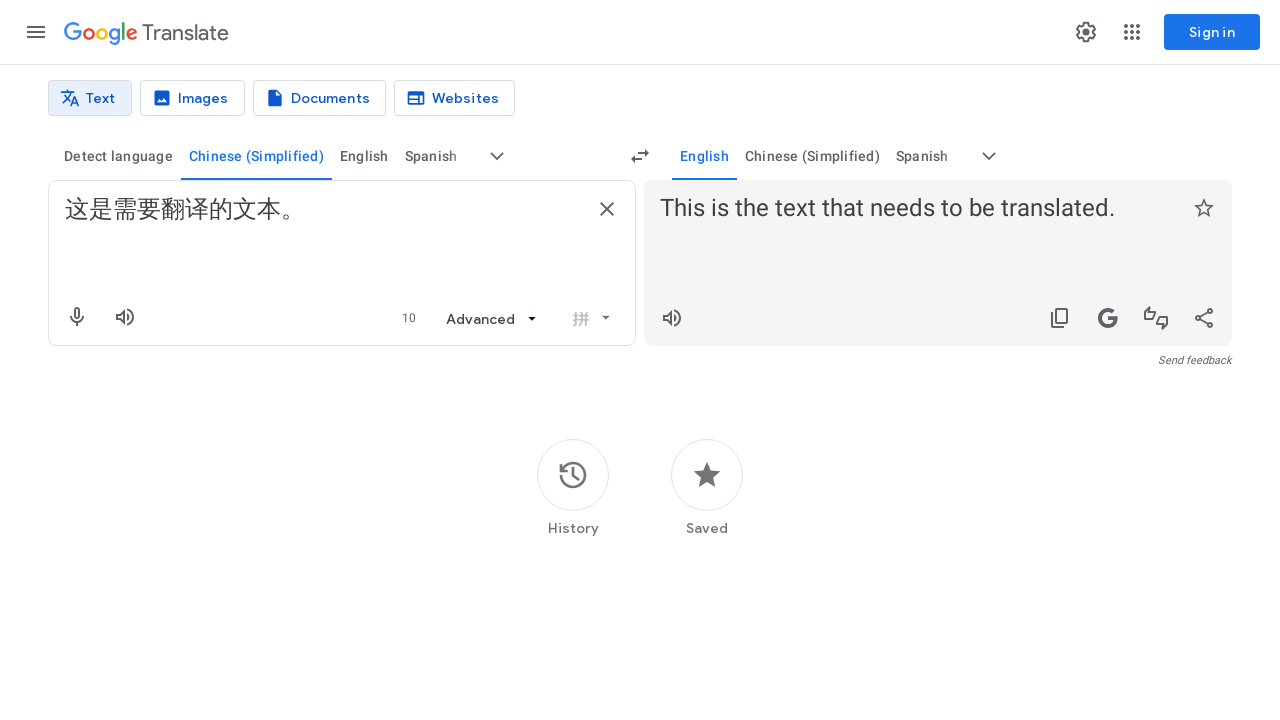

Navigated to Google Translate for en to zh-CN translation (round 3, second pass)
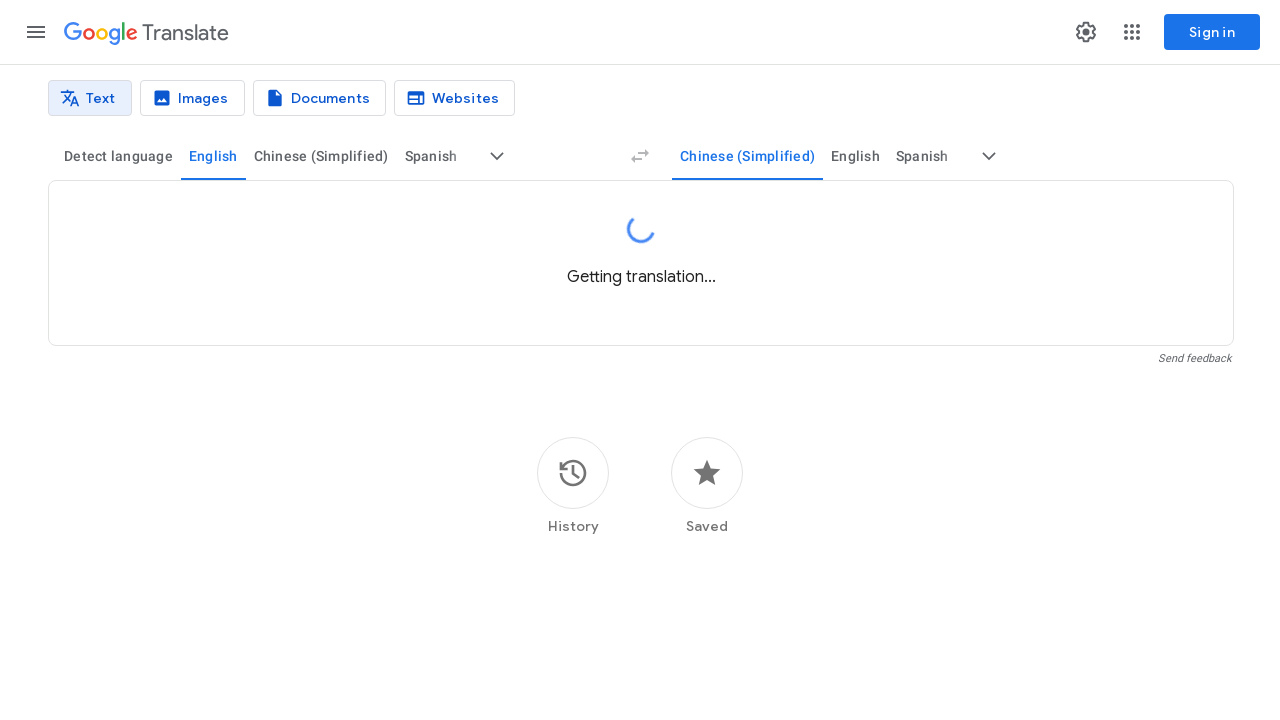

Translation result loaded for second pass
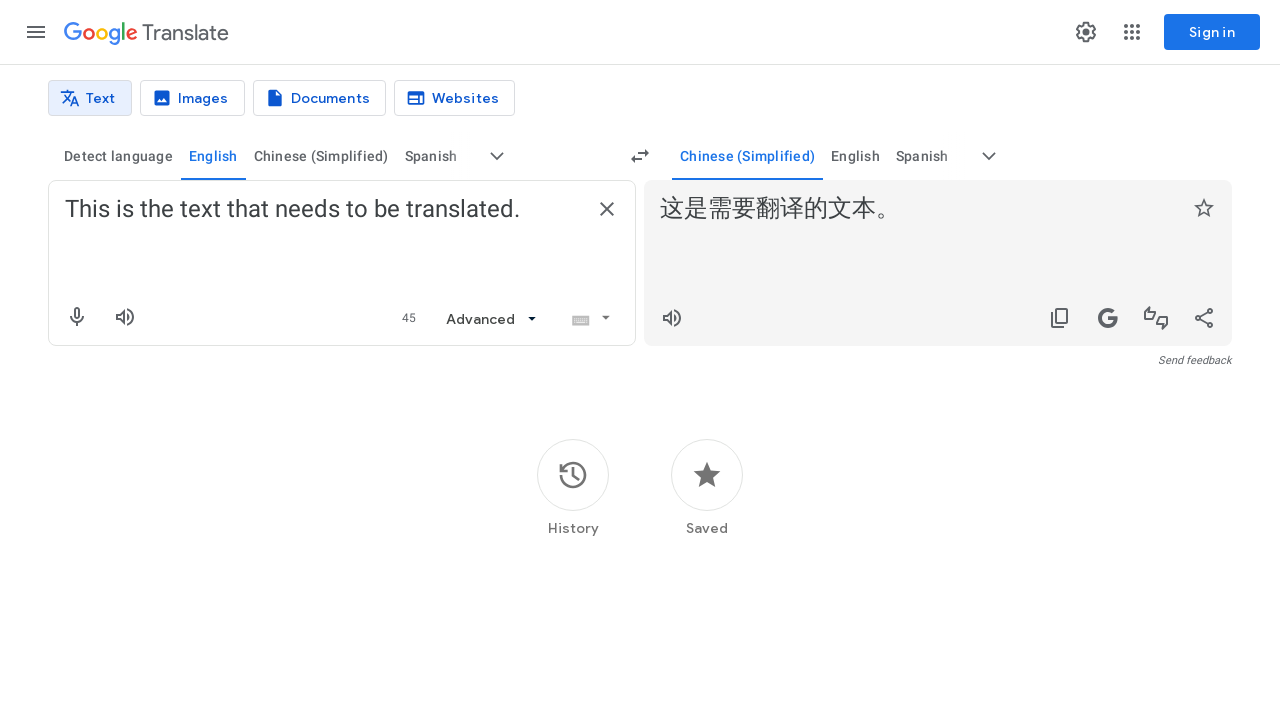

Extracted translated text from second pass: '这是需要翻译的文本。...'
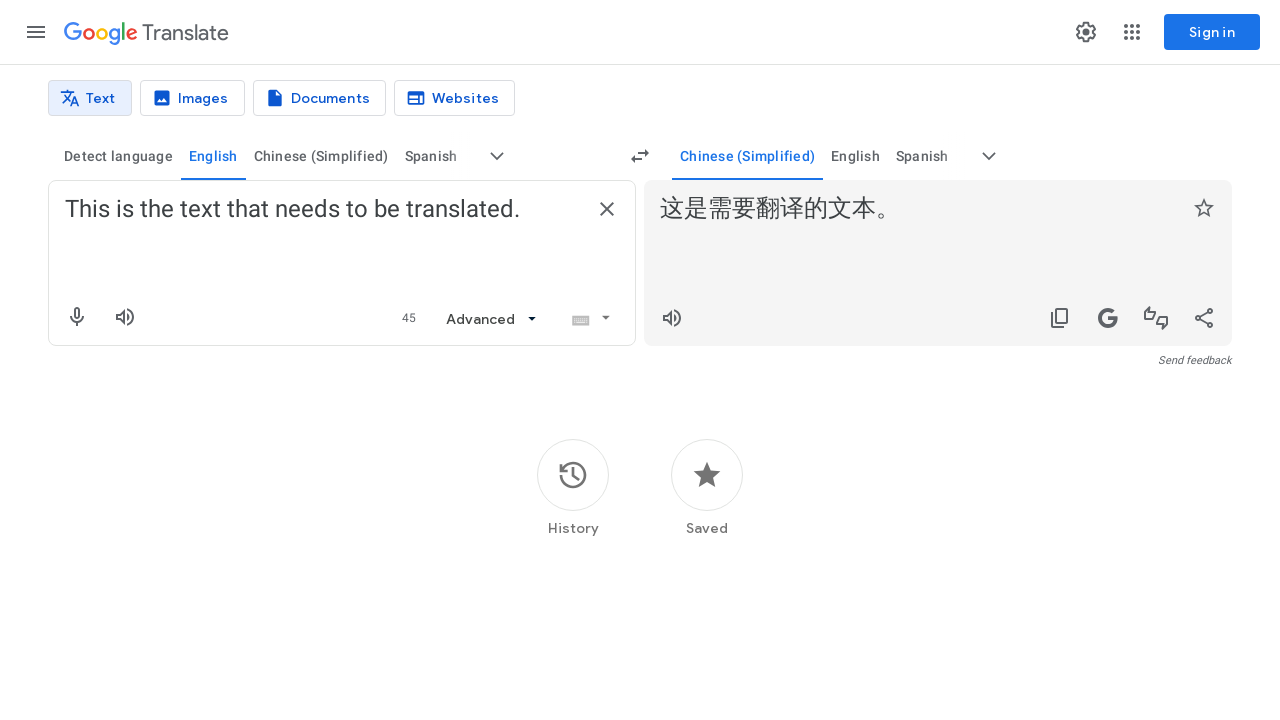

Navigated to Google Translate for zh-CN to en translation (round 4, first pass)
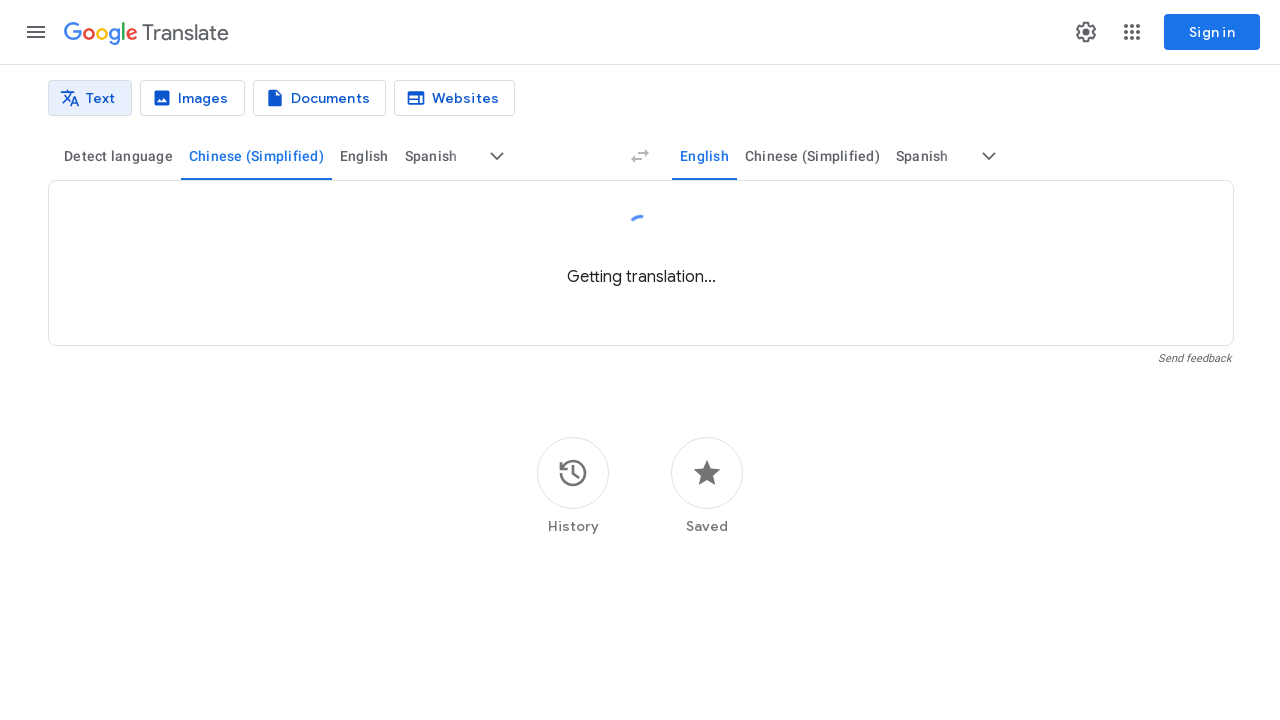

Translation result loaded for first pass
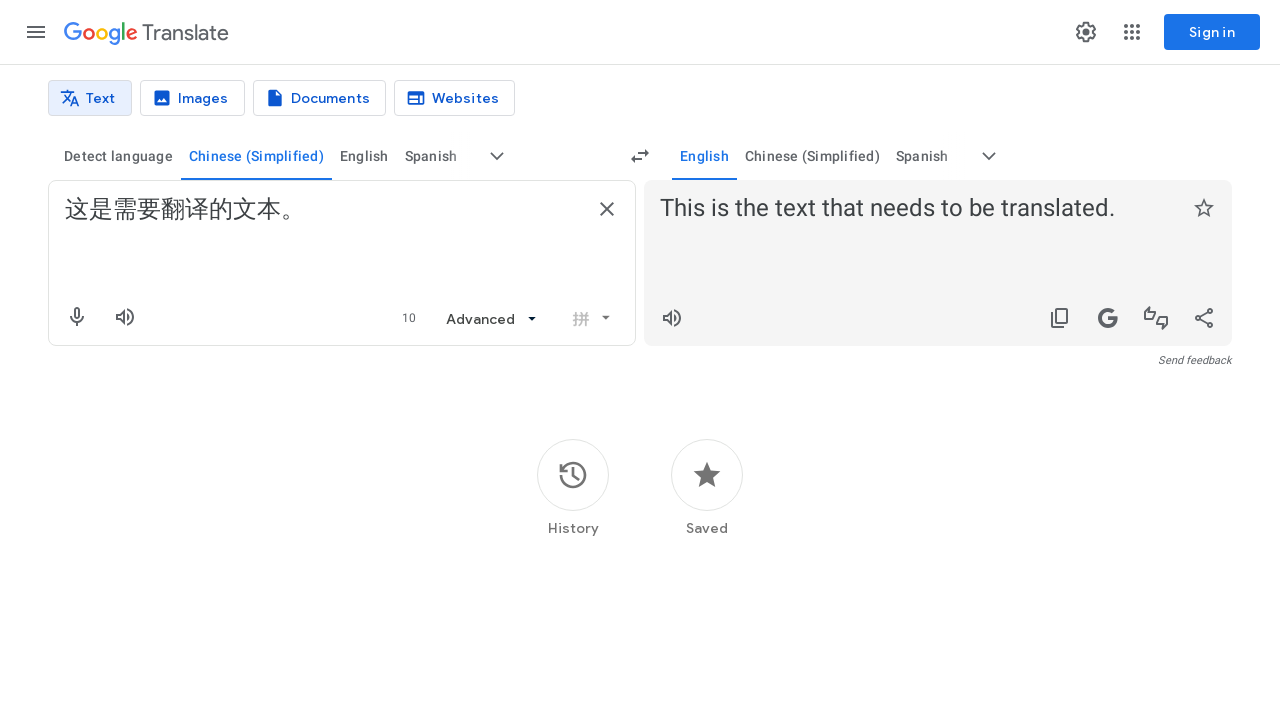

Extracted translated text from first pass: 'This is the text that needs to be translated....'
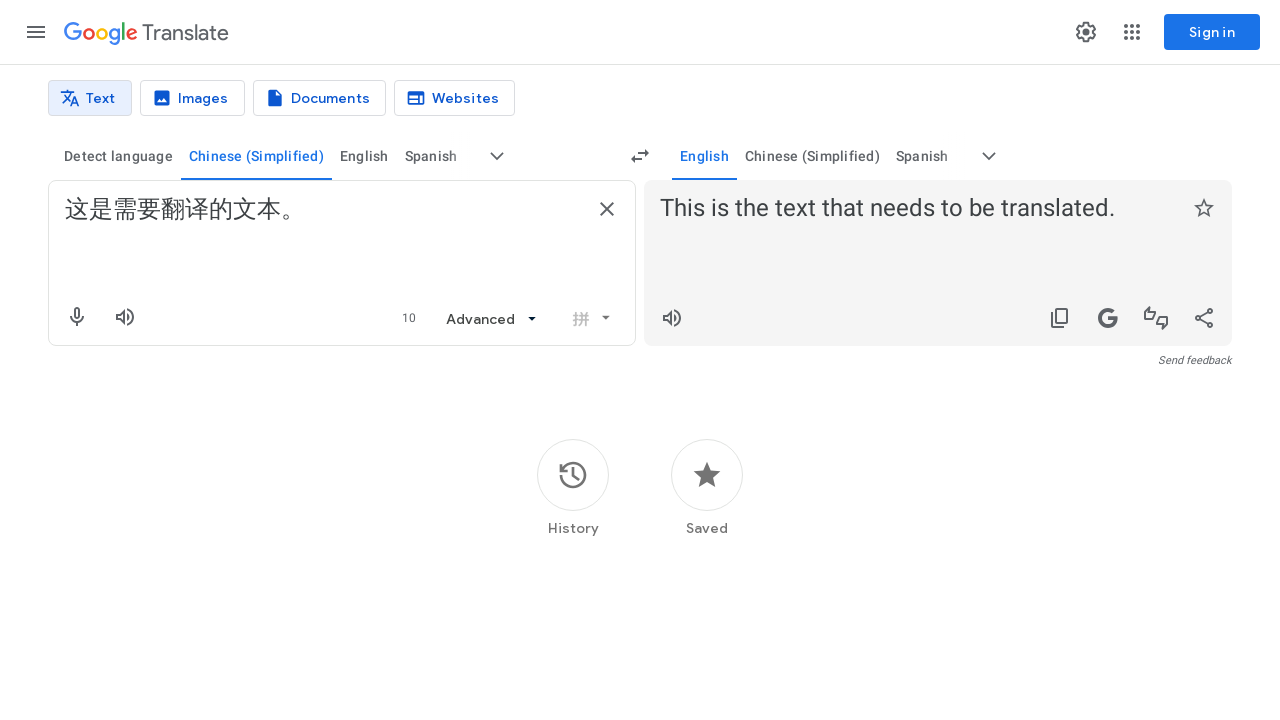

Navigated to Google Translate for en to zh-CN translation (round 4, second pass)
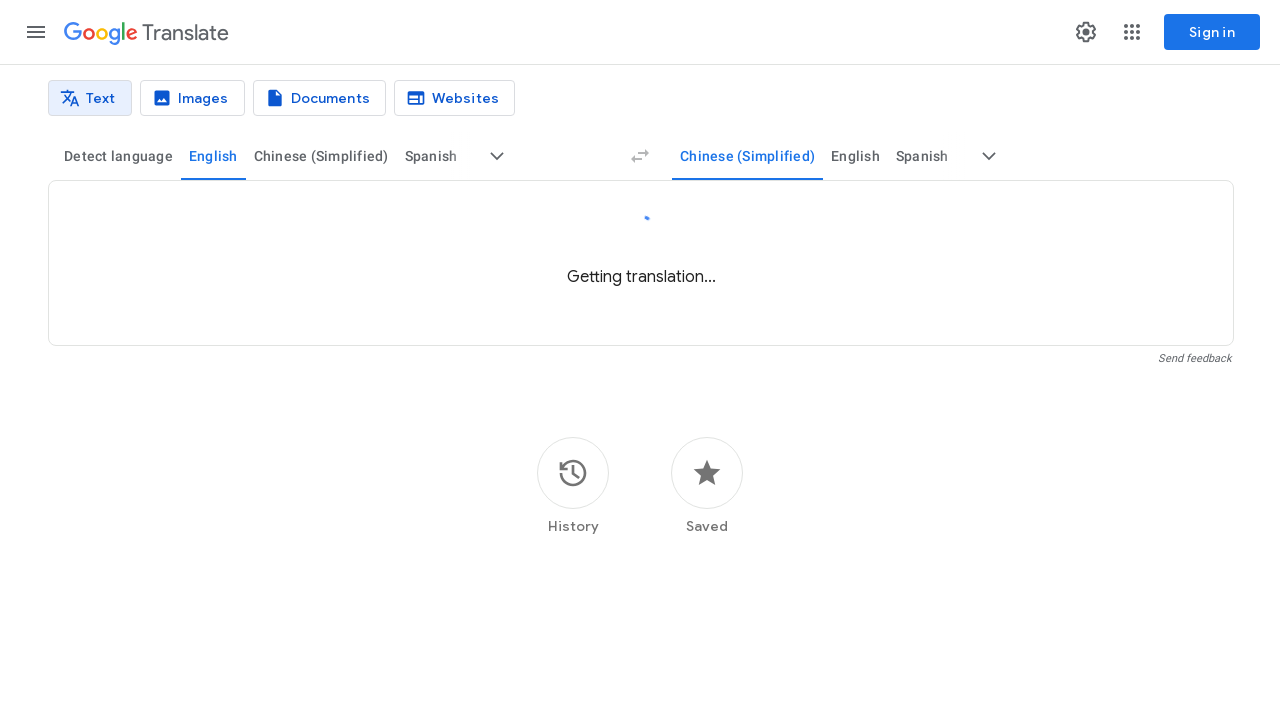

Translation result loaded for second pass
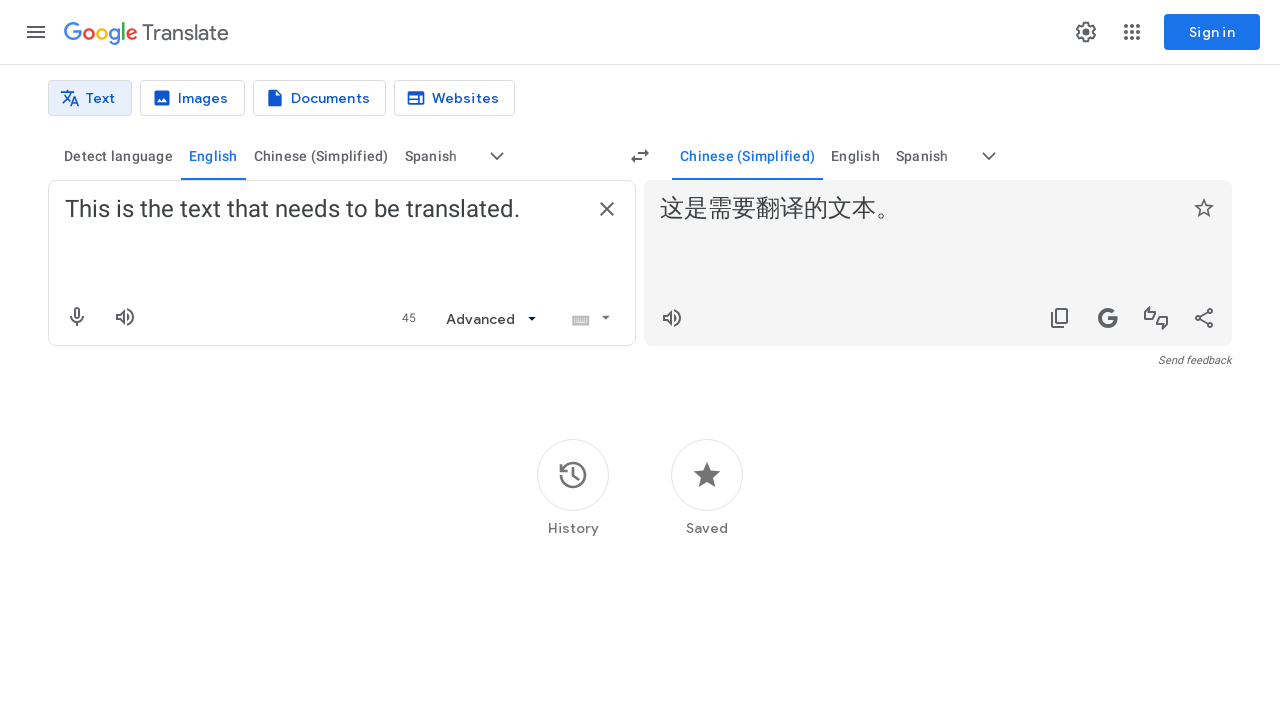

Extracted translated text from second pass: '这是需要翻译的文本。...'
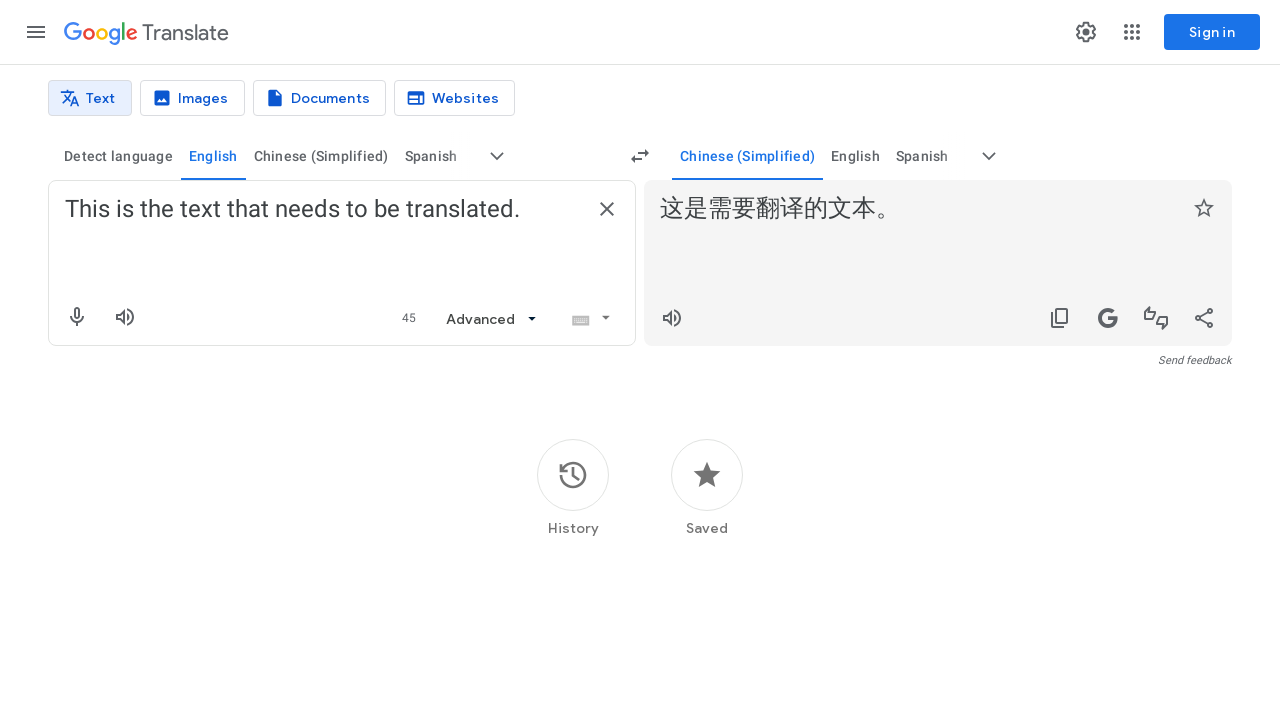

Navigated to Google Translate for zh-CN to en translation (round 5, first pass)
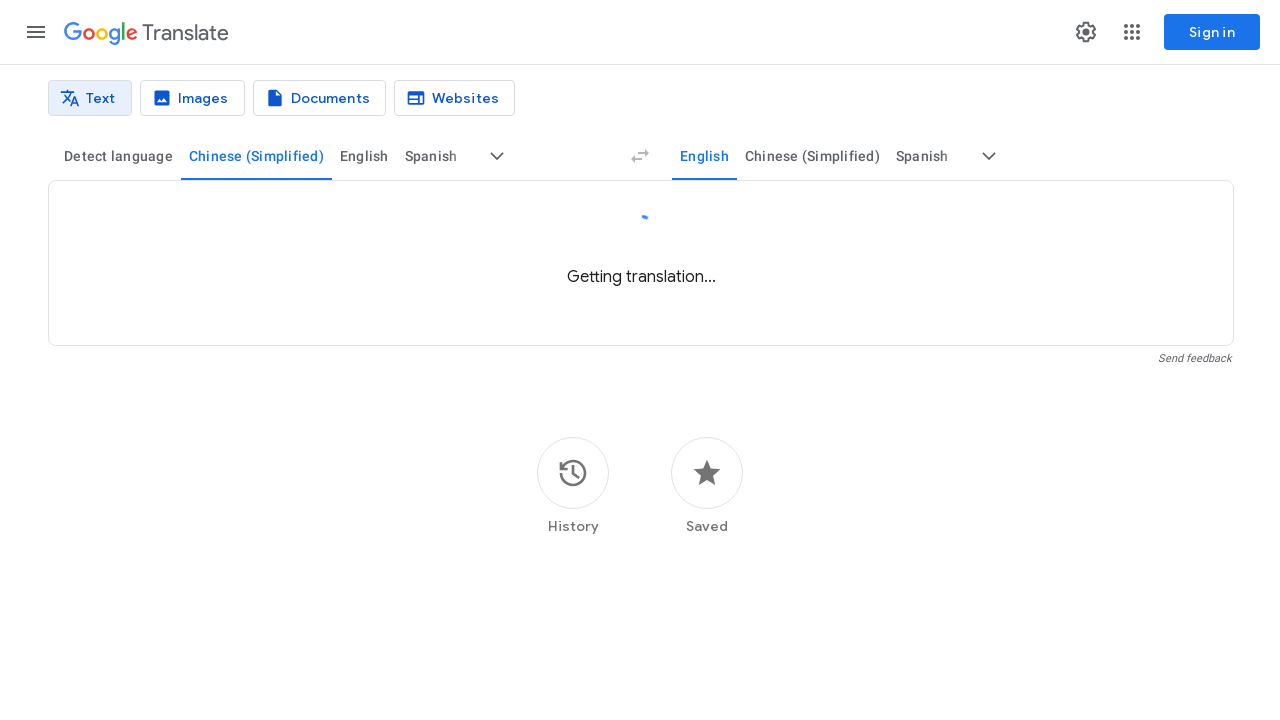

Translation result loaded for first pass
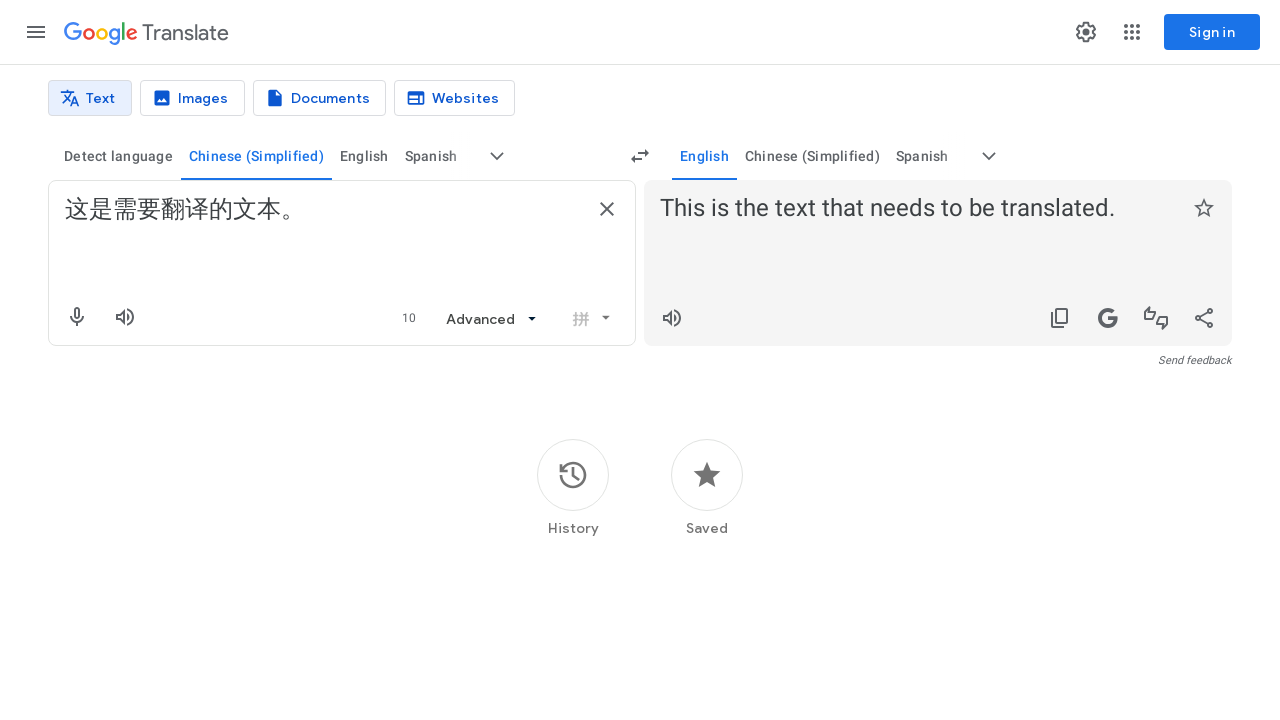

Extracted translated text from first pass: 'This is the text that needs to be translated....'
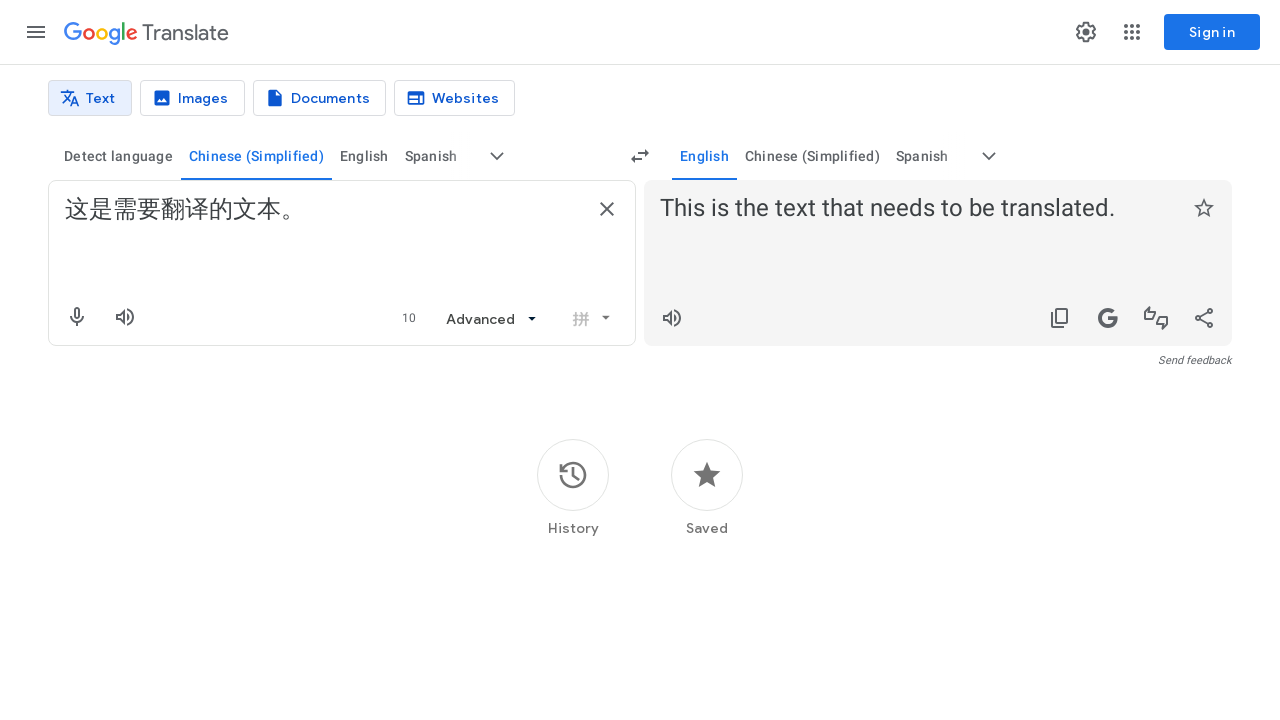

Navigated to Google Translate for en to zh-CN translation (round 5, second pass)
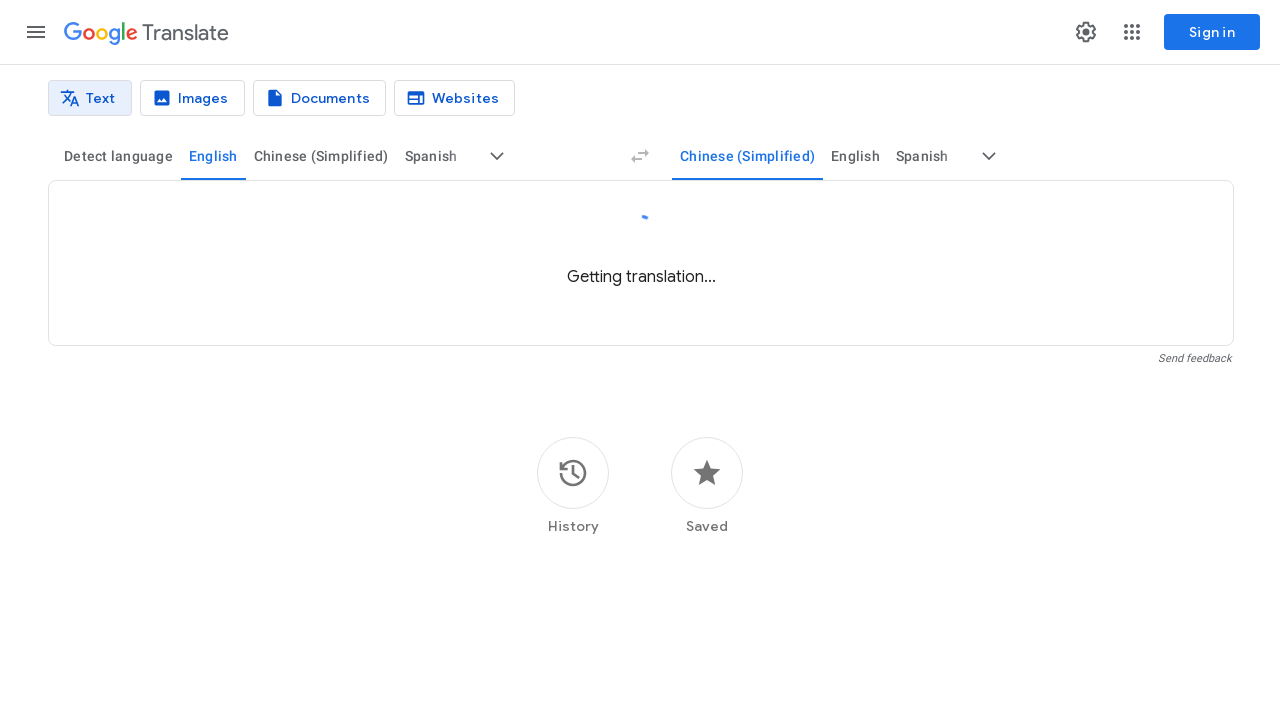

Translation result loaded for second pass
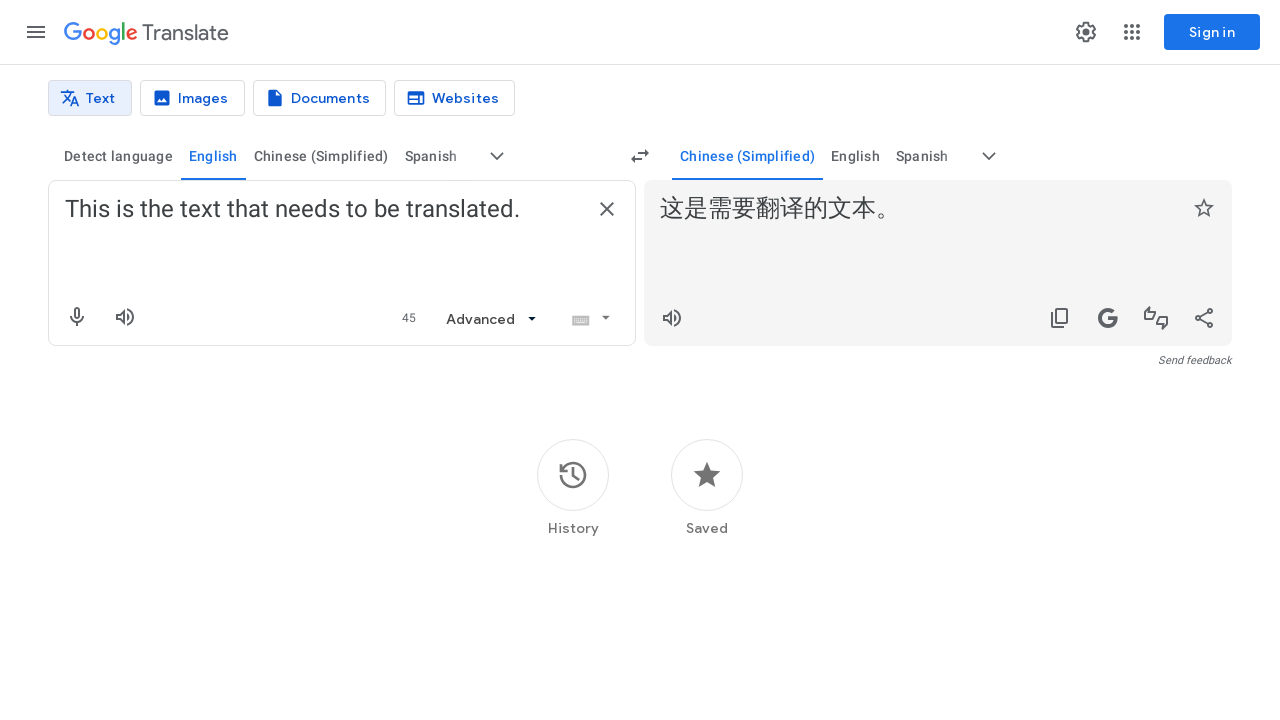

Extracted translated text from second pass: '这是需要翻译的文本。...'
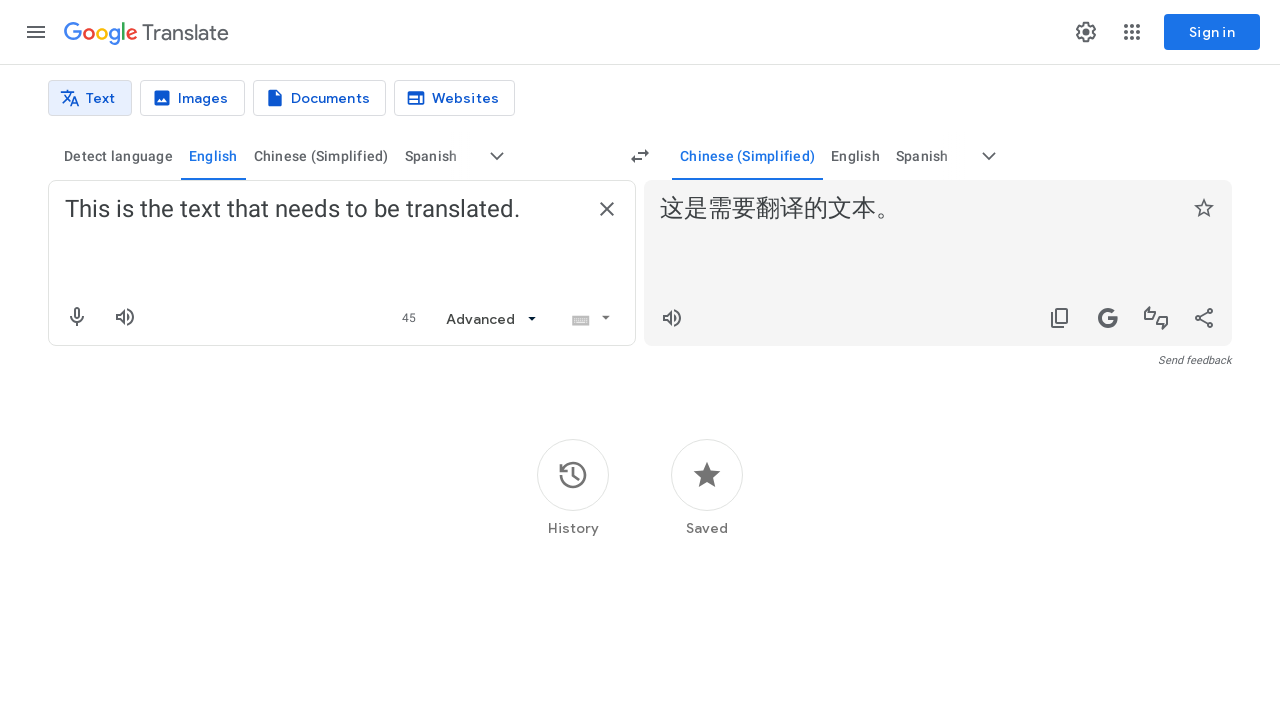

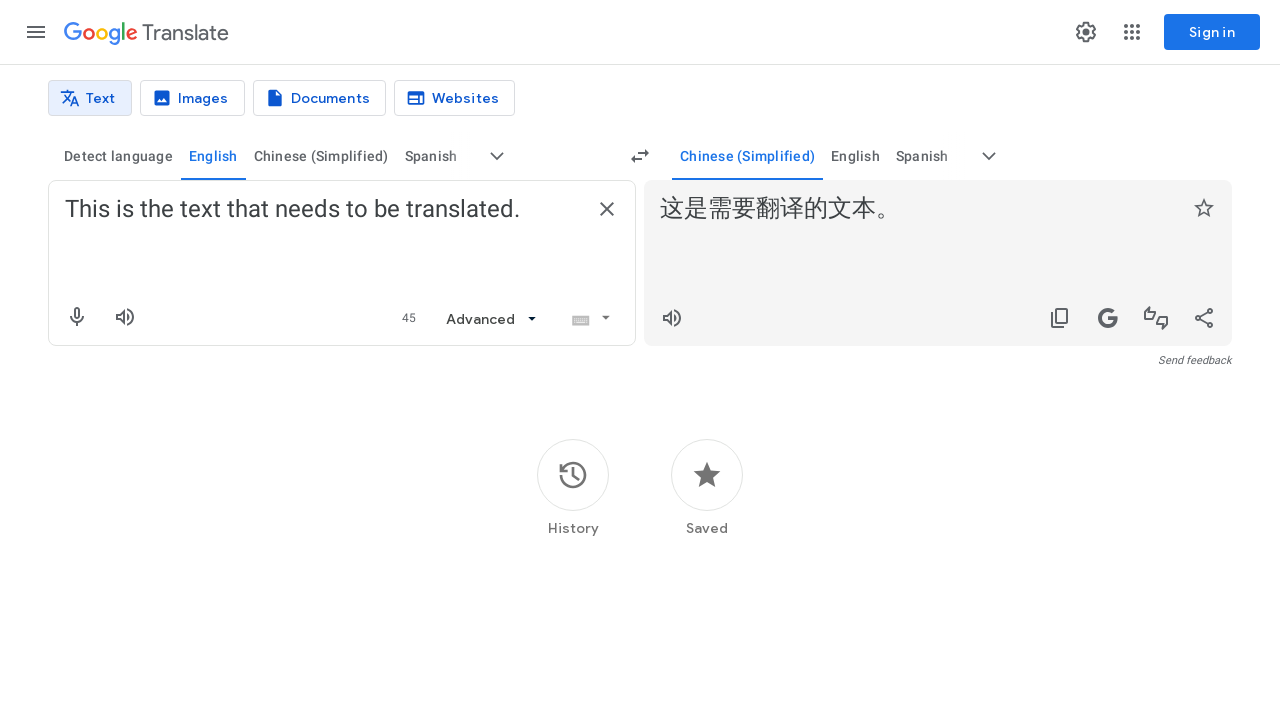